Tests dropdown element interaction by locating a month dropdown selector and verifying its options are available

Starting URL: https://selenium08.blogspot.com/2019/11/dropdown.html

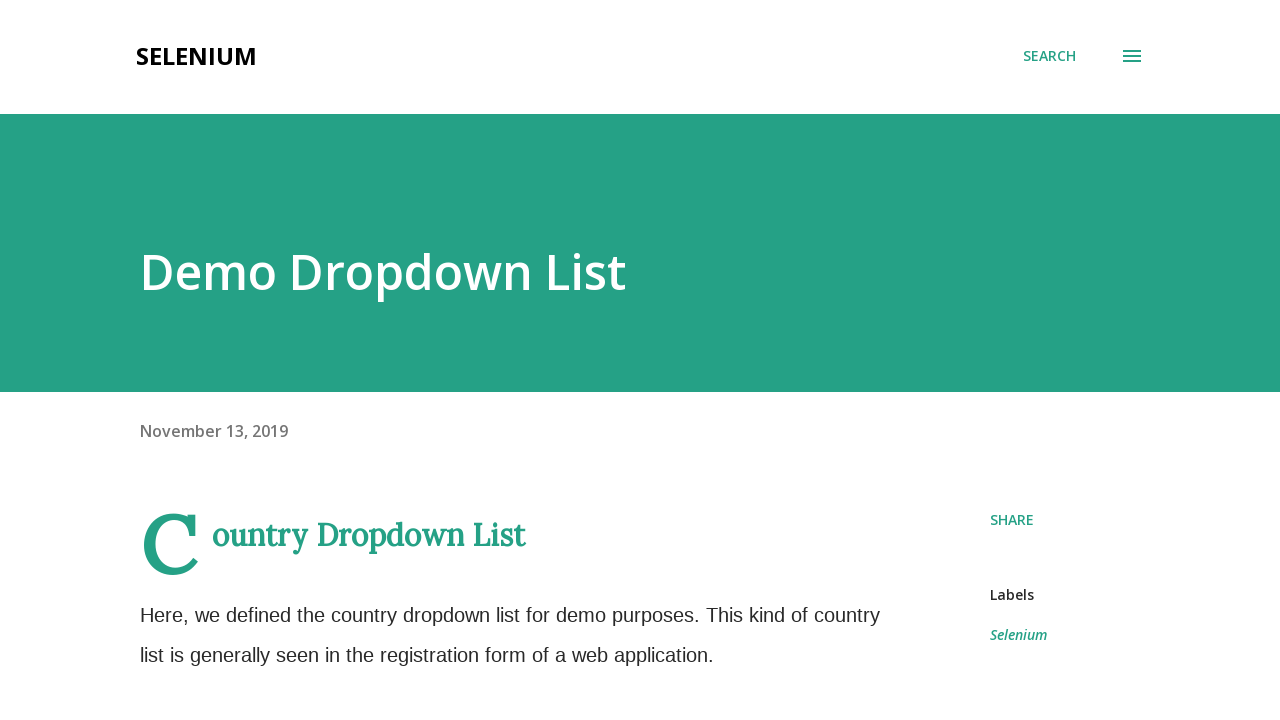

Month dropdown selector became visible
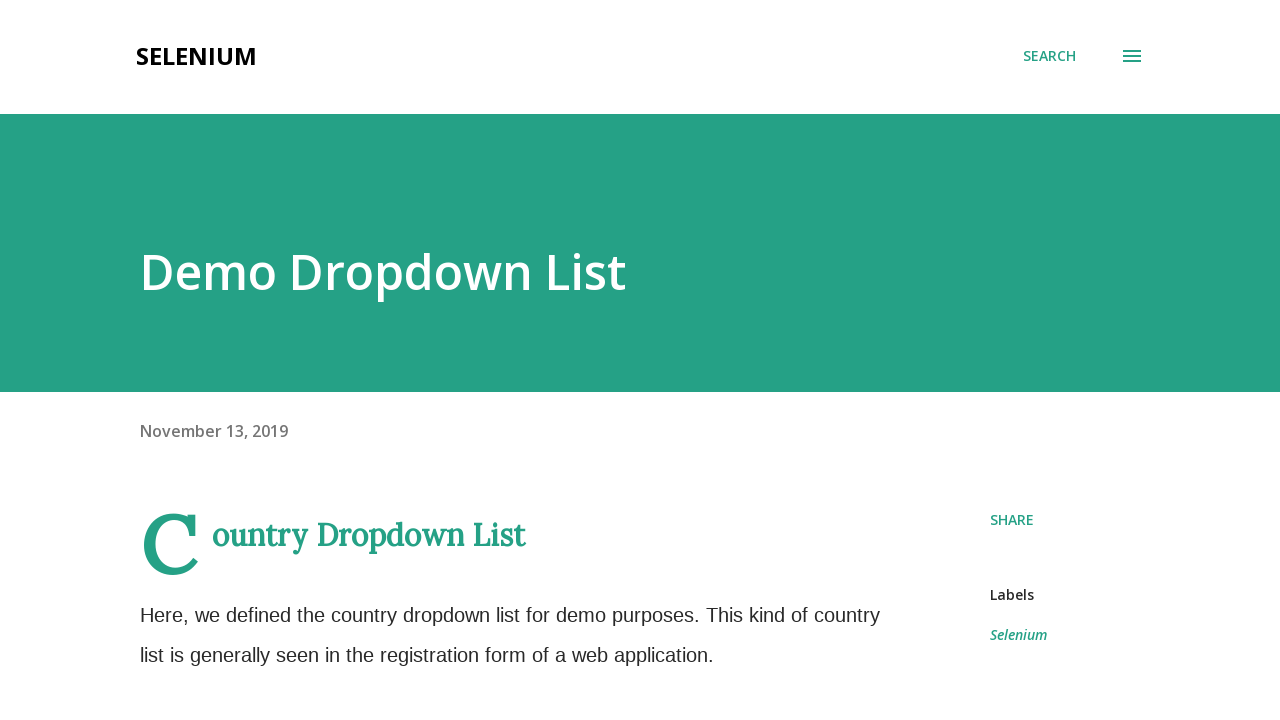

Clicked on the month dropdown to open it at (194, 360) on select[name='Month']
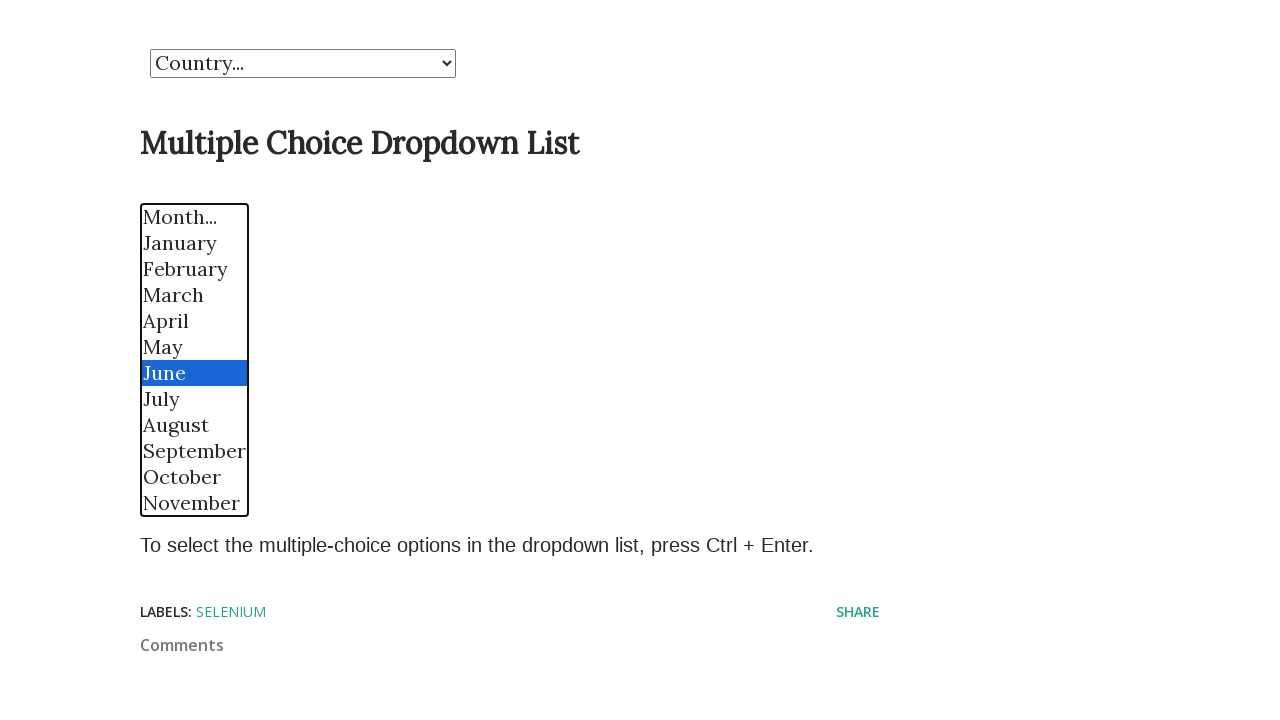

Selected 'January' option from the month dropdown on select[name='Month']
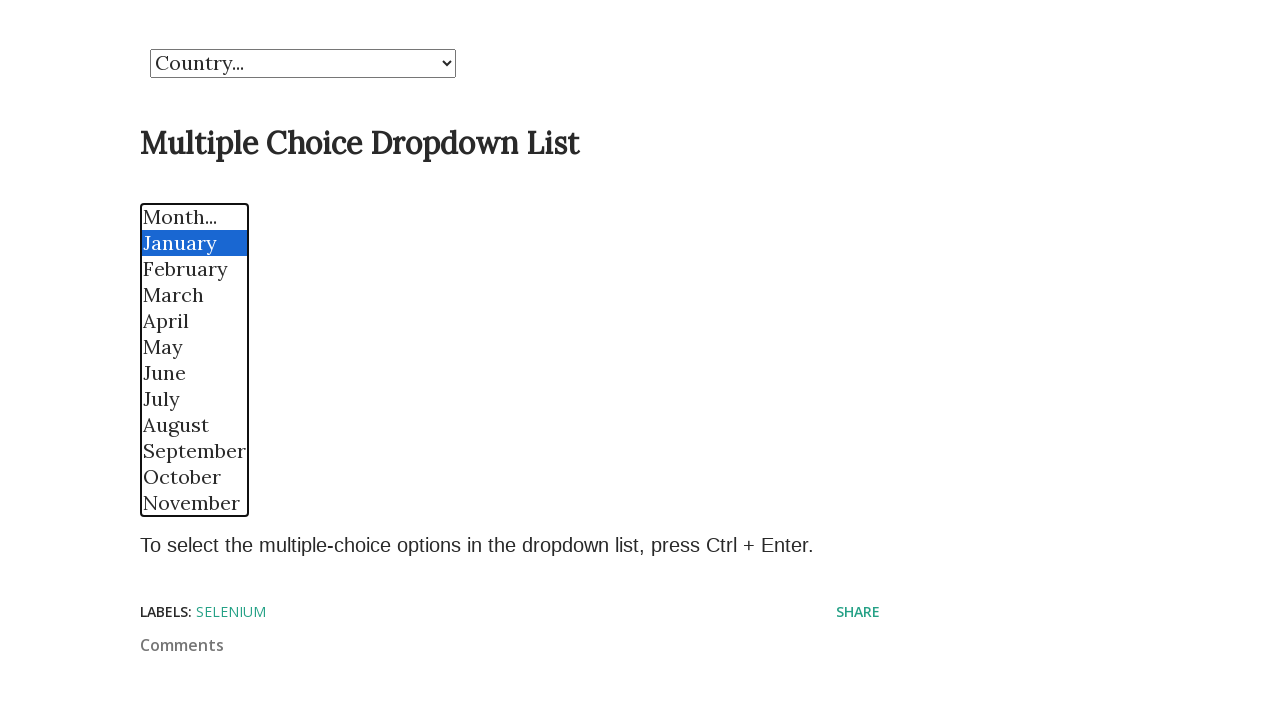

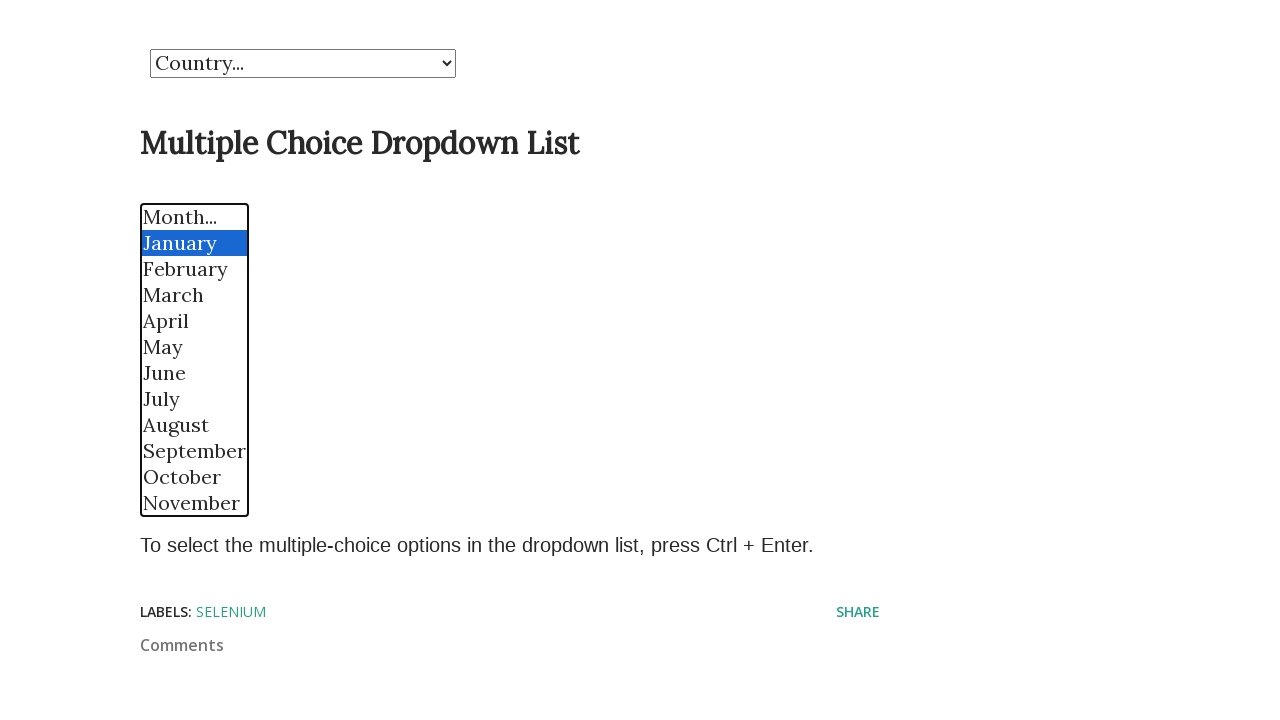